Tests the search functionality on the Python.org website by entering "pycon" in the search box and pressing Enter to submit the search

Starting URL: https://www.python.org

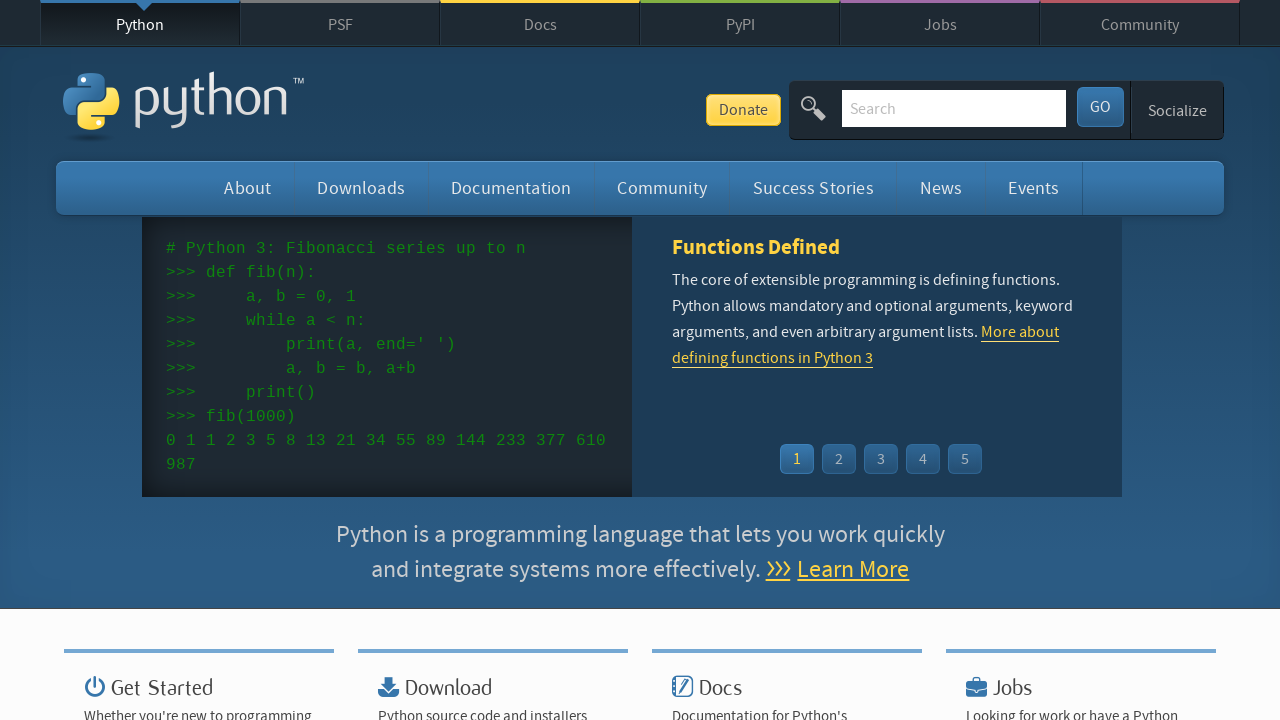

Filled search box with 'pycon' on input[name='q']
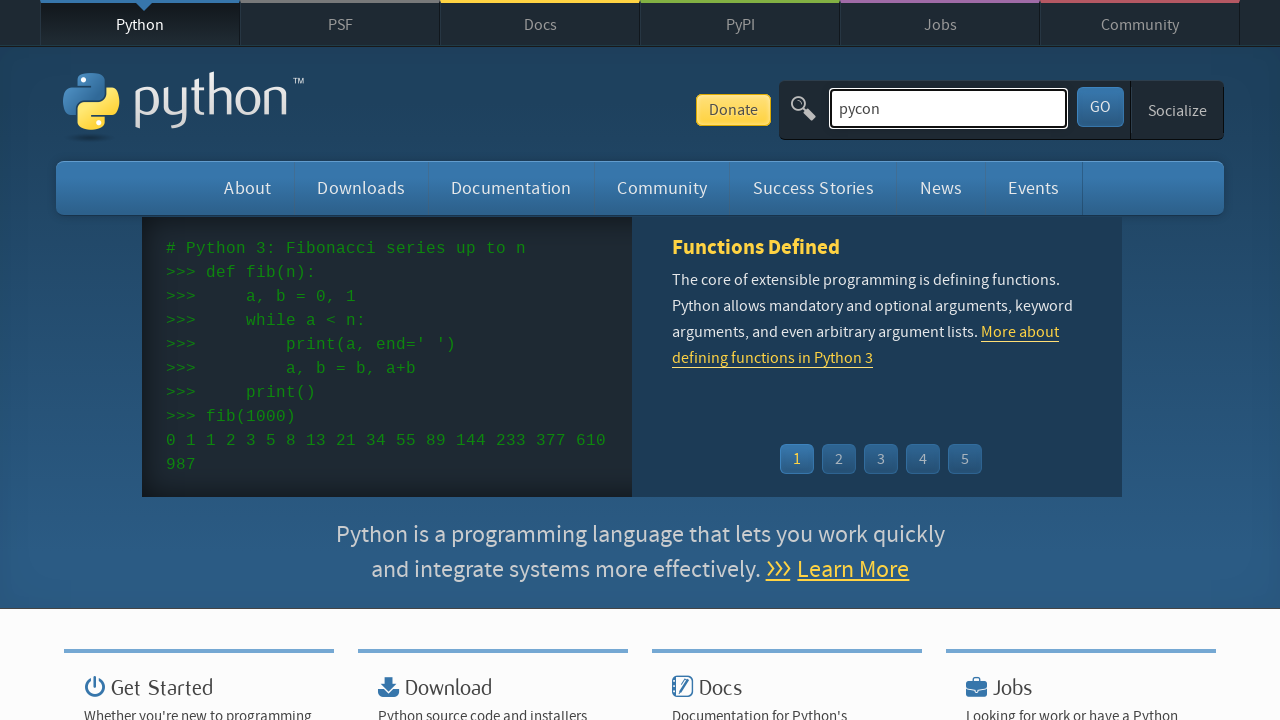

Pressed Enter to submit search query on input[name='q']
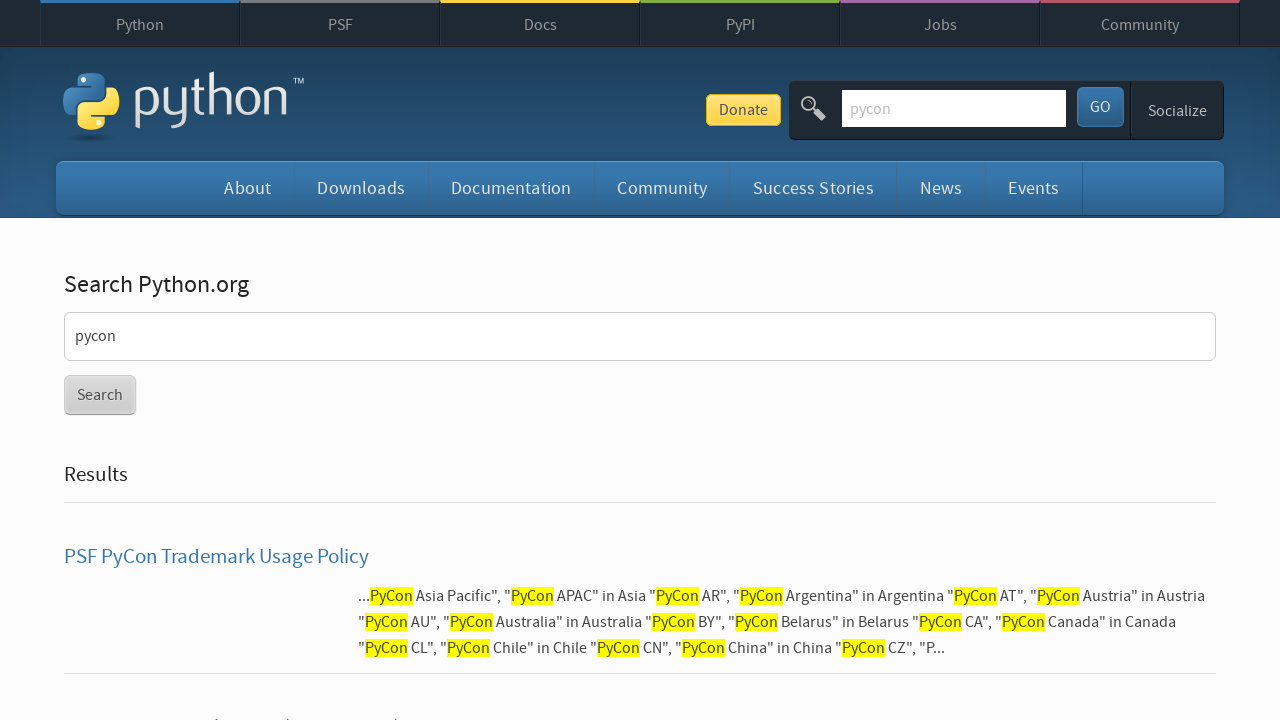

Search results loaded and network idle
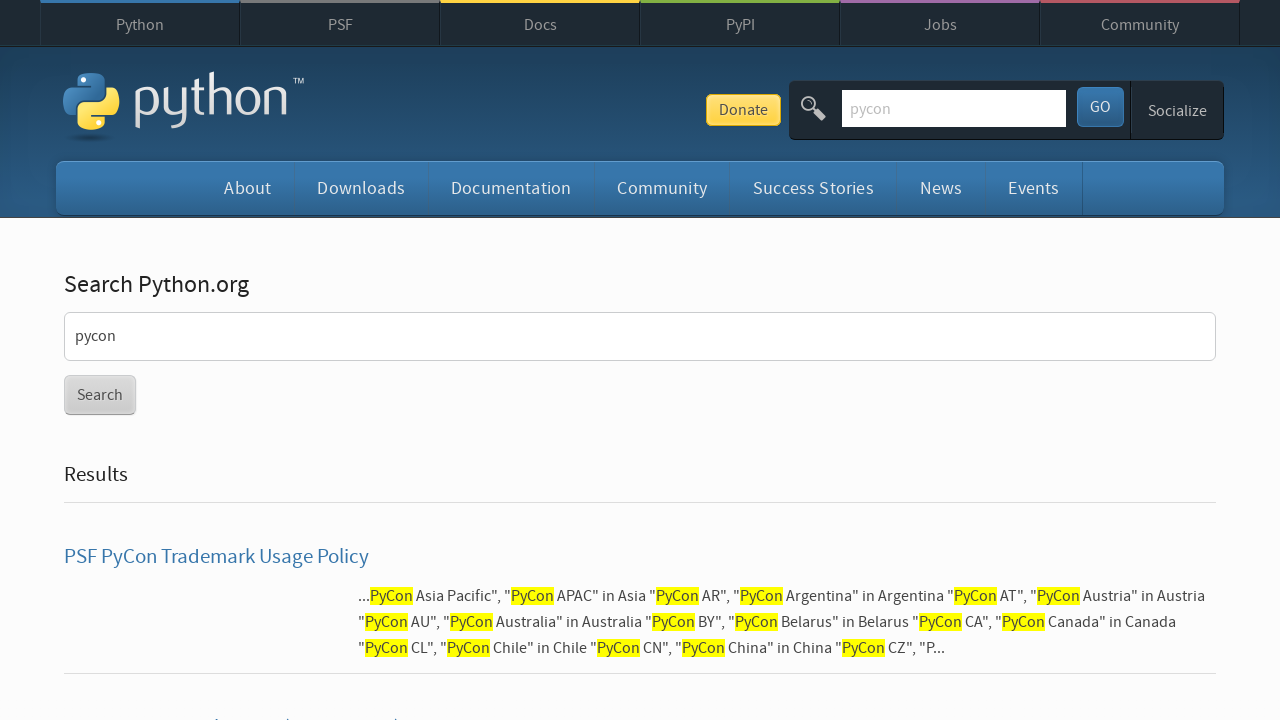

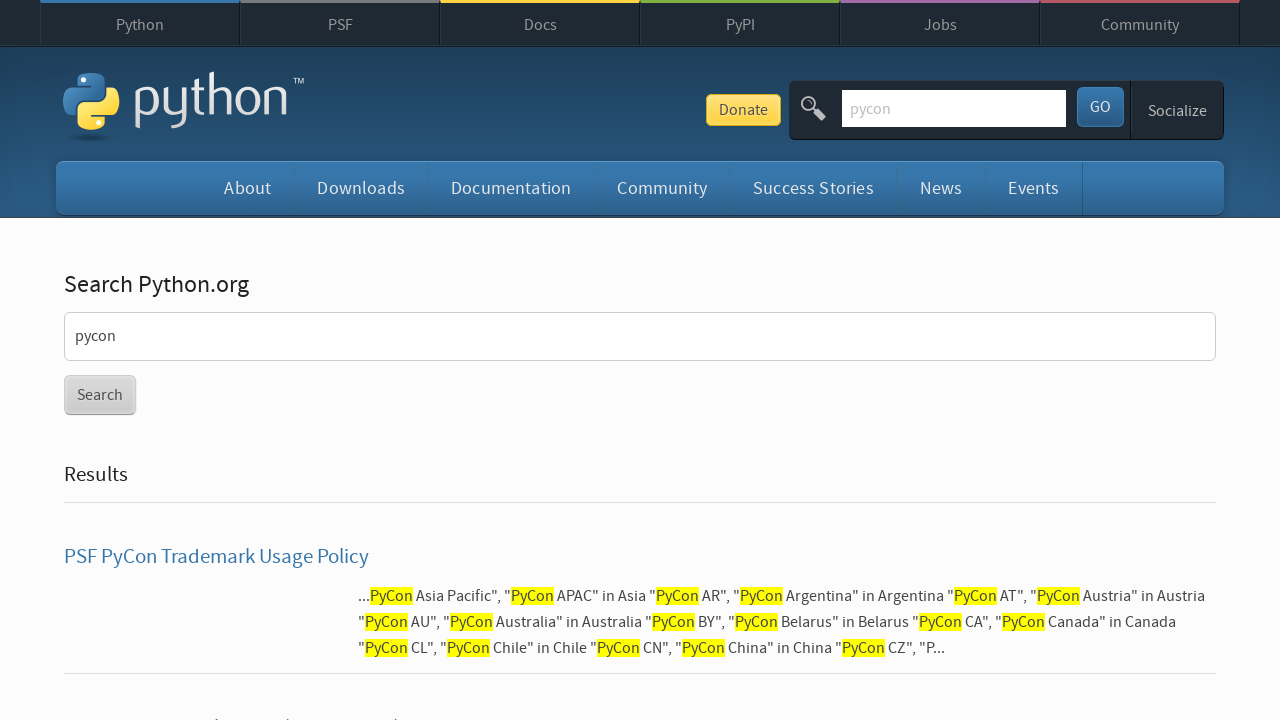